Tests that Clear completed button is hidden when no completed items exist

Starting URL: https://demo.playwright.dev/todomvc

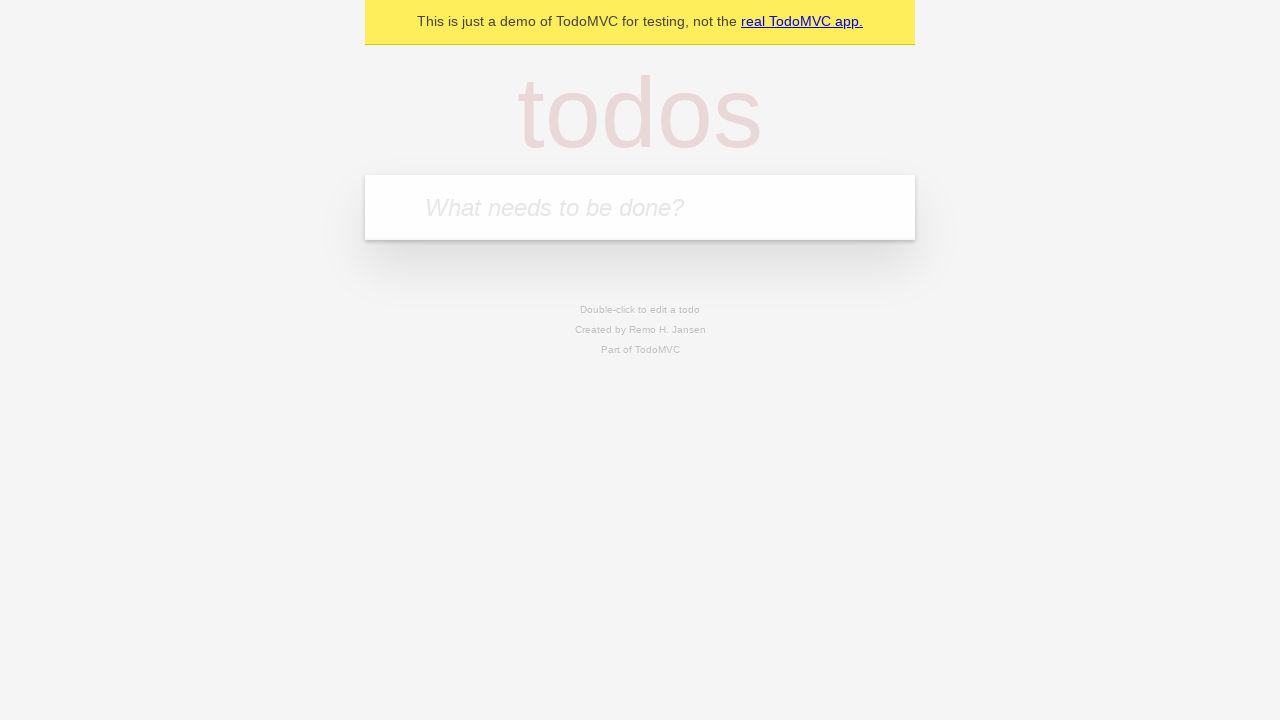

Filled todo input with 'buy some cheese' on internal:attr=[placeholder="What needs to be done?"i]
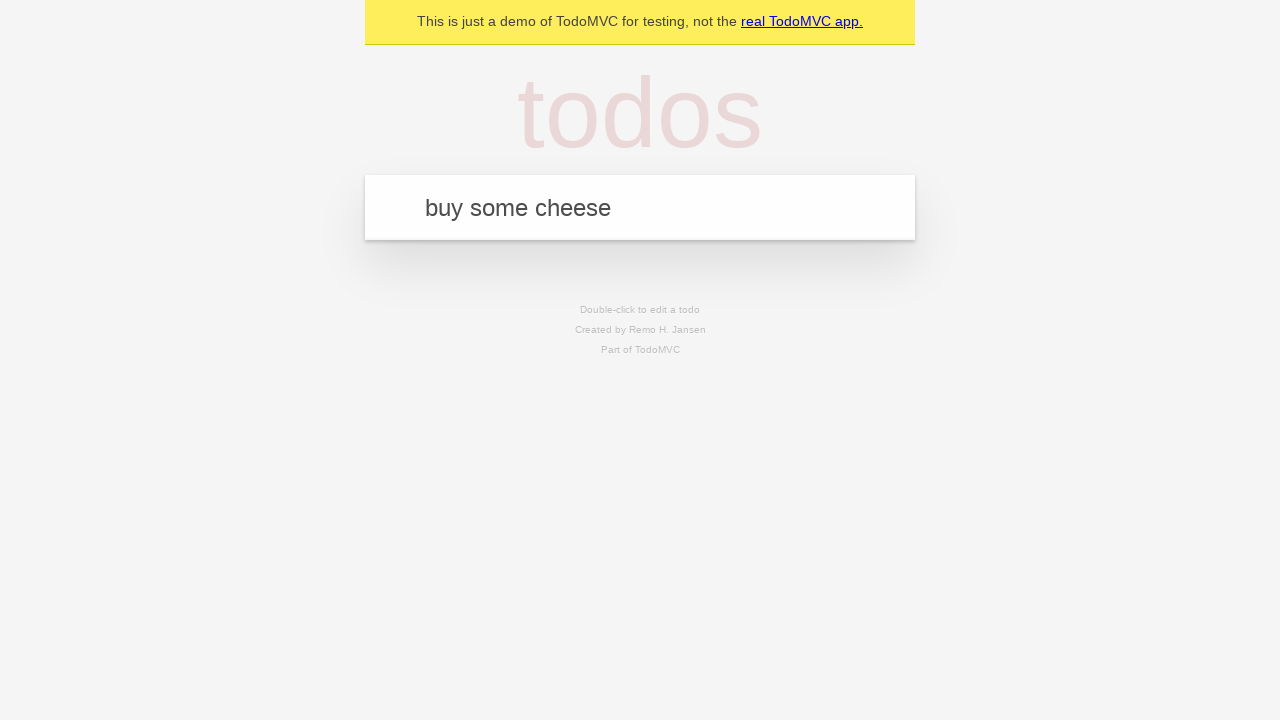

Pressed Enter to add first todo on internal:attr=[placeholder="What needs to be done?"i]
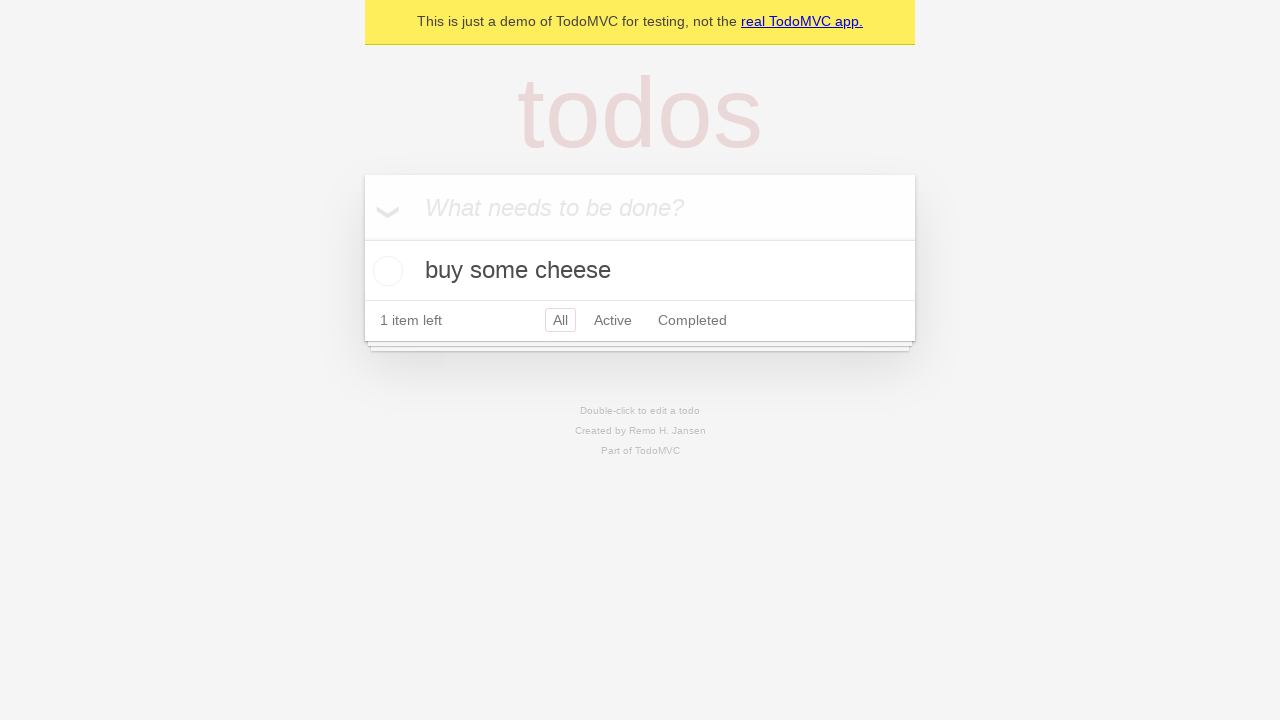

Filled todo input with 'feed the cat' on internal:attr=[placeholder="What needs to be done?"i]
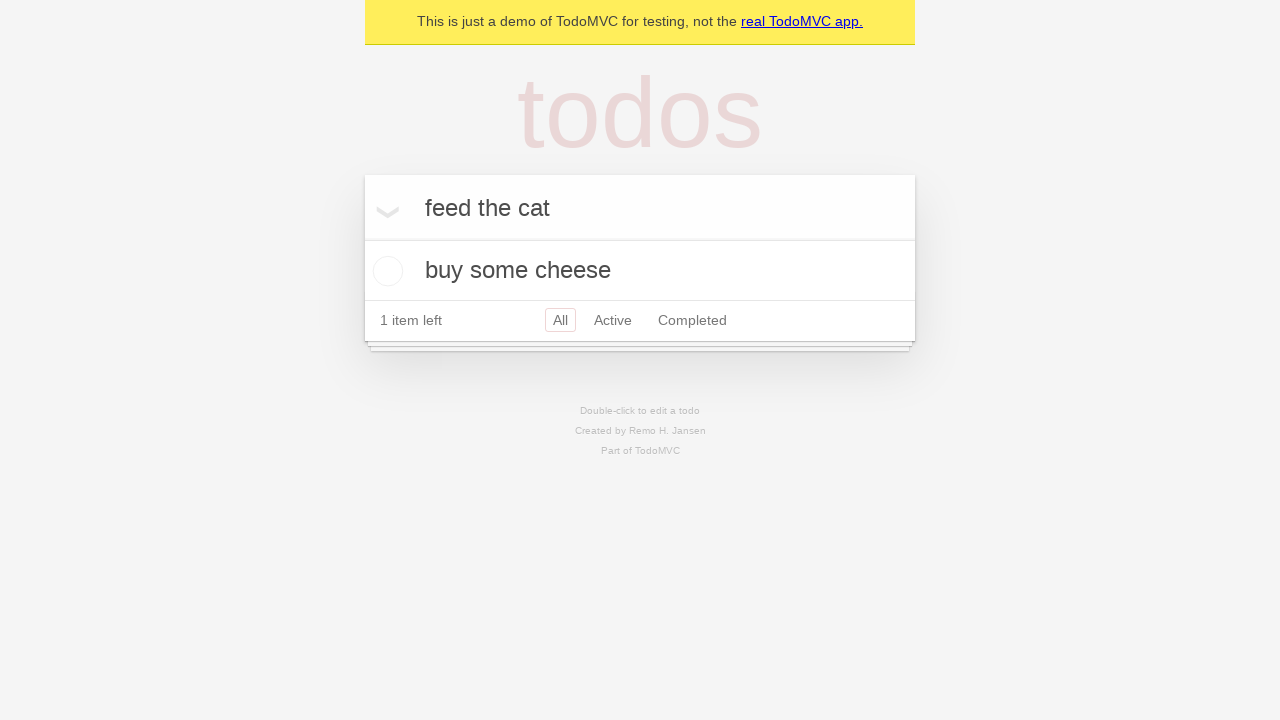

Pressed Enter to add second todo on internal:attr=[placeholder="What needs to be done?"i]
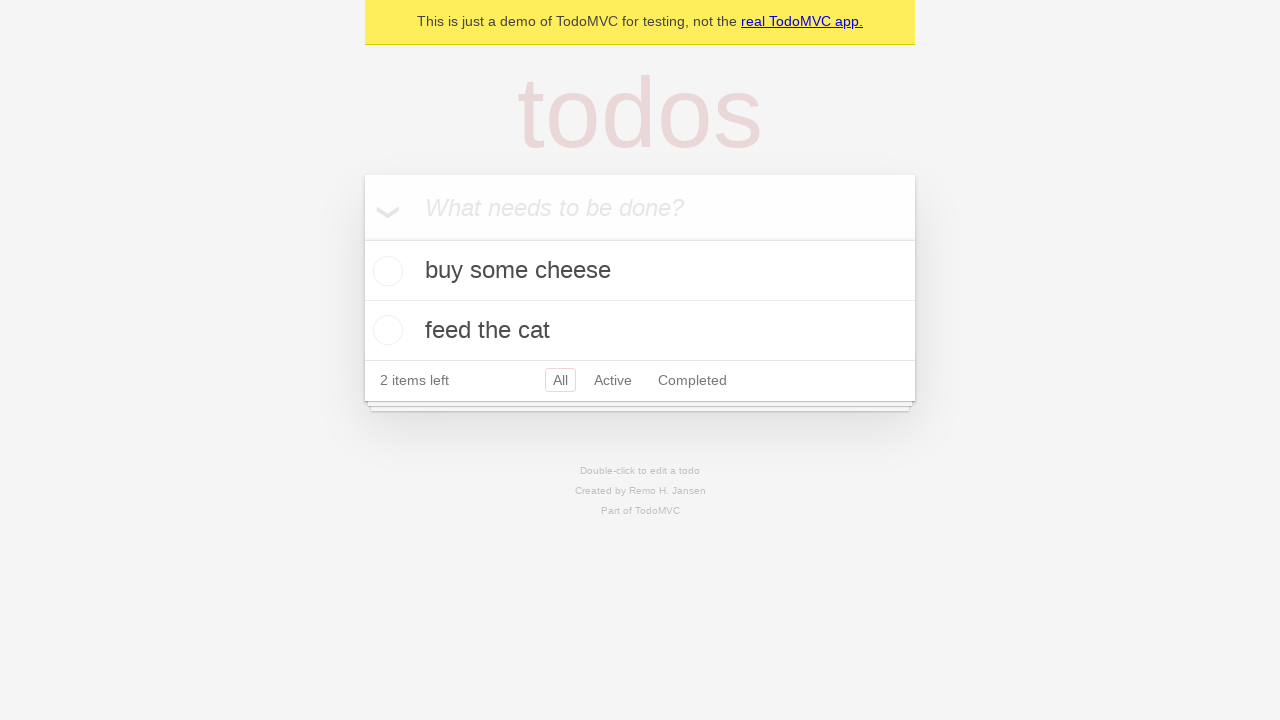

Filled todo input with 'book a doctors appointment' on internal:attr=[placeholder="What needs to be done?"i]
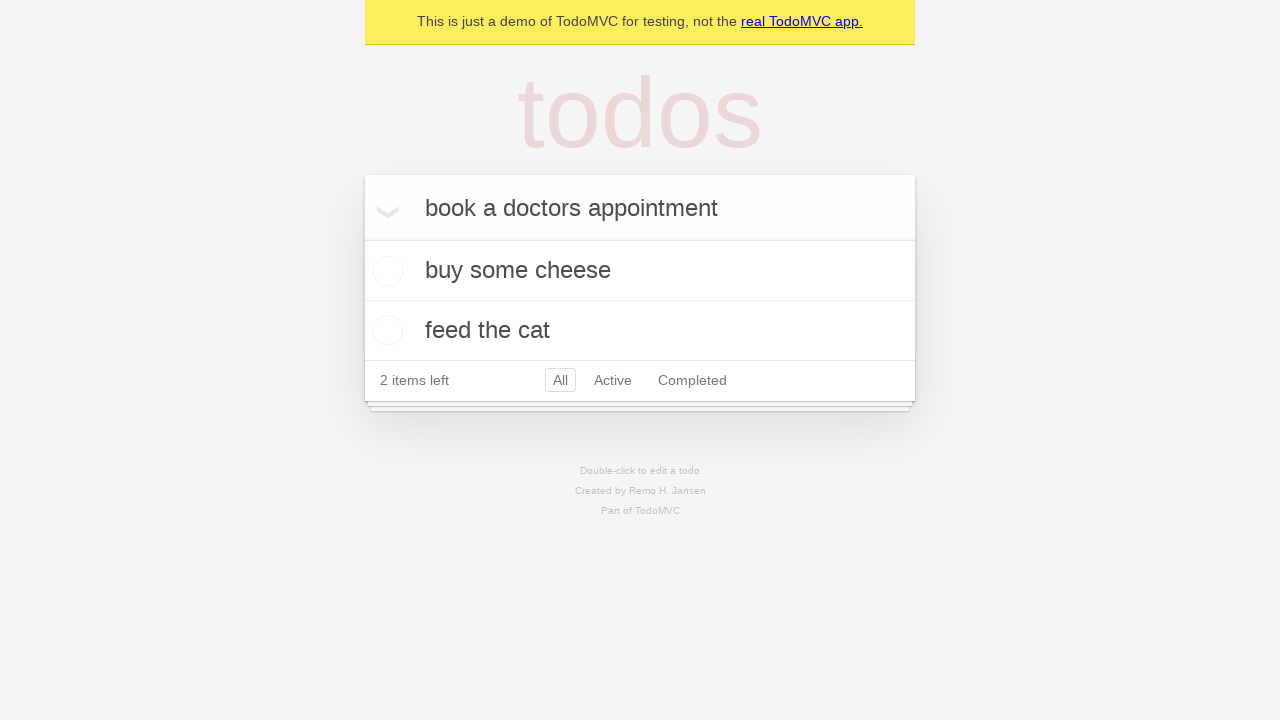

Pressed Enter to add third todo on internal:attr=[placeholder="What needs to be done?"i]
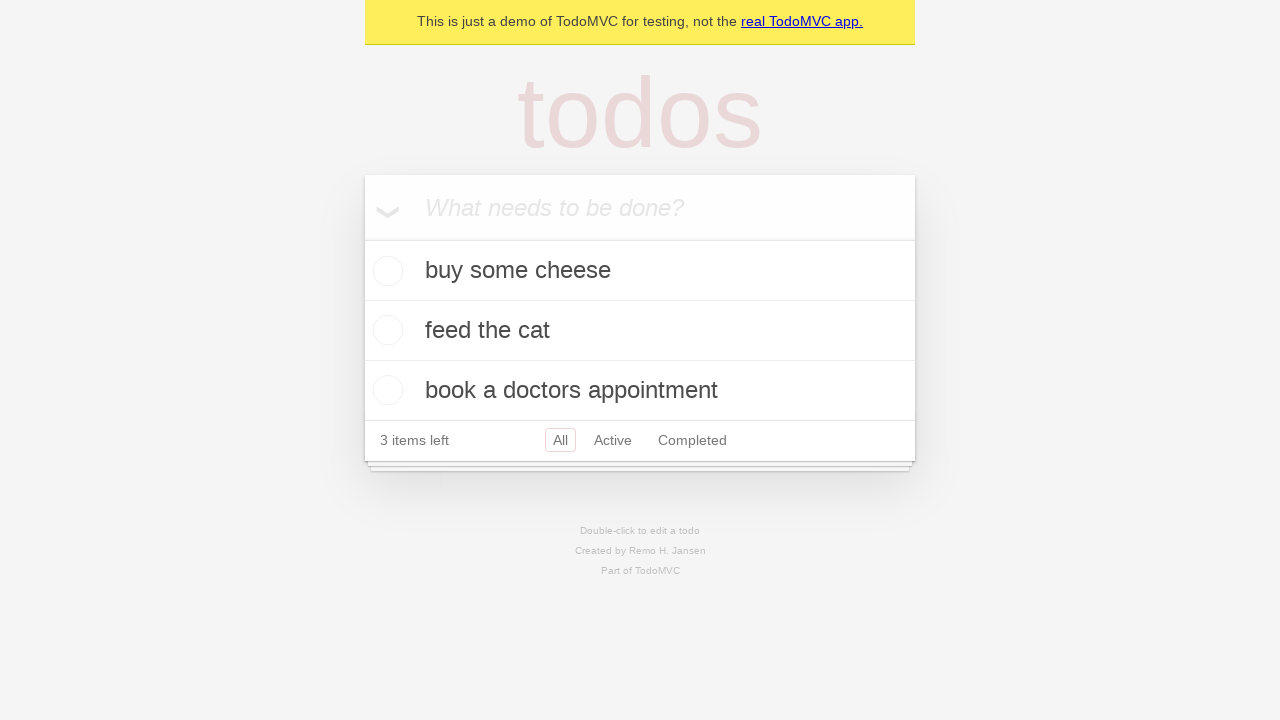

Checked the first todo item to mark it as completed at (385, 271) on .todo-list li .toggle >> nth=0
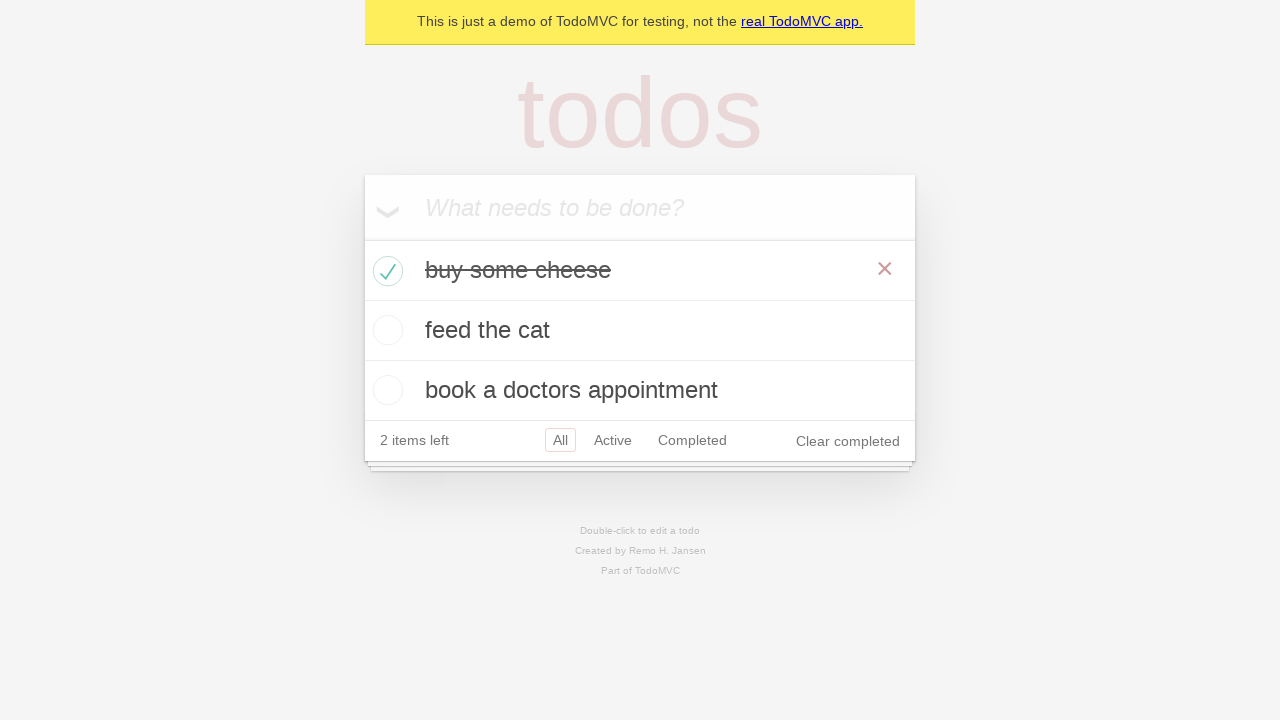

Clicked 'Clear completed' button to remove completed items at (848, 441) on internal:role=button[name="Clear completed"i]
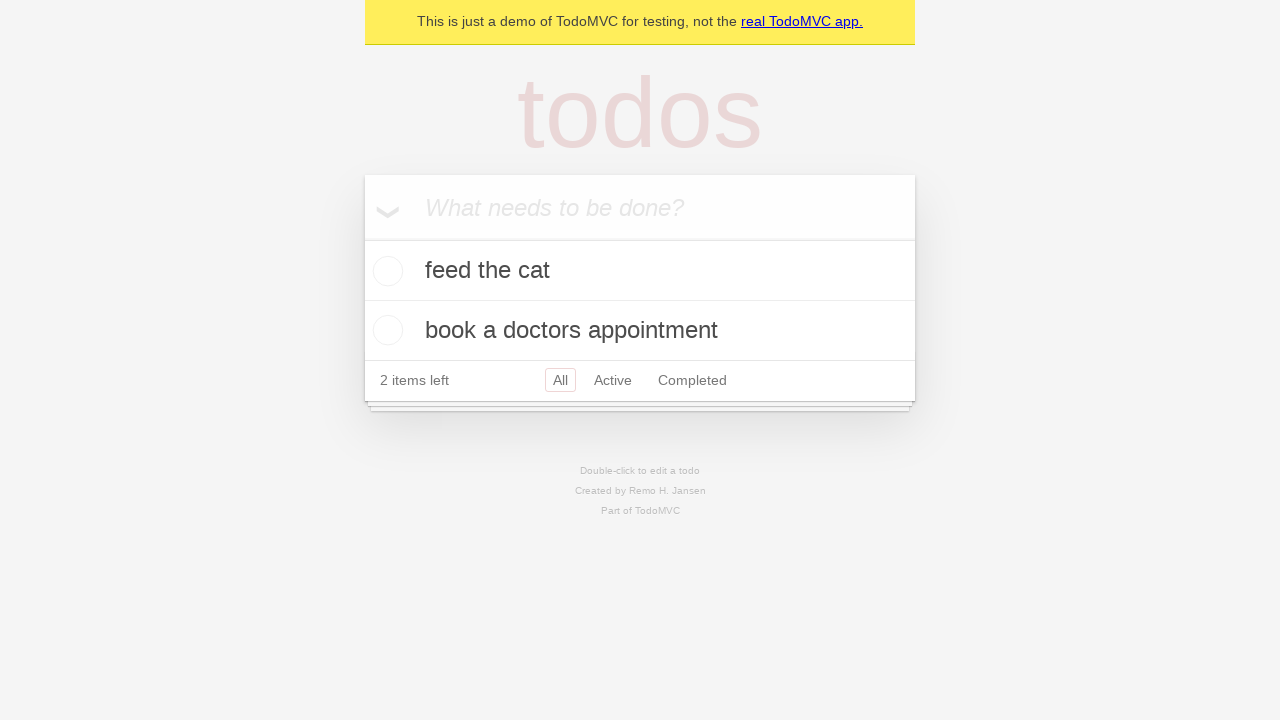

Waited 500ms for UI to update after clearing completed items
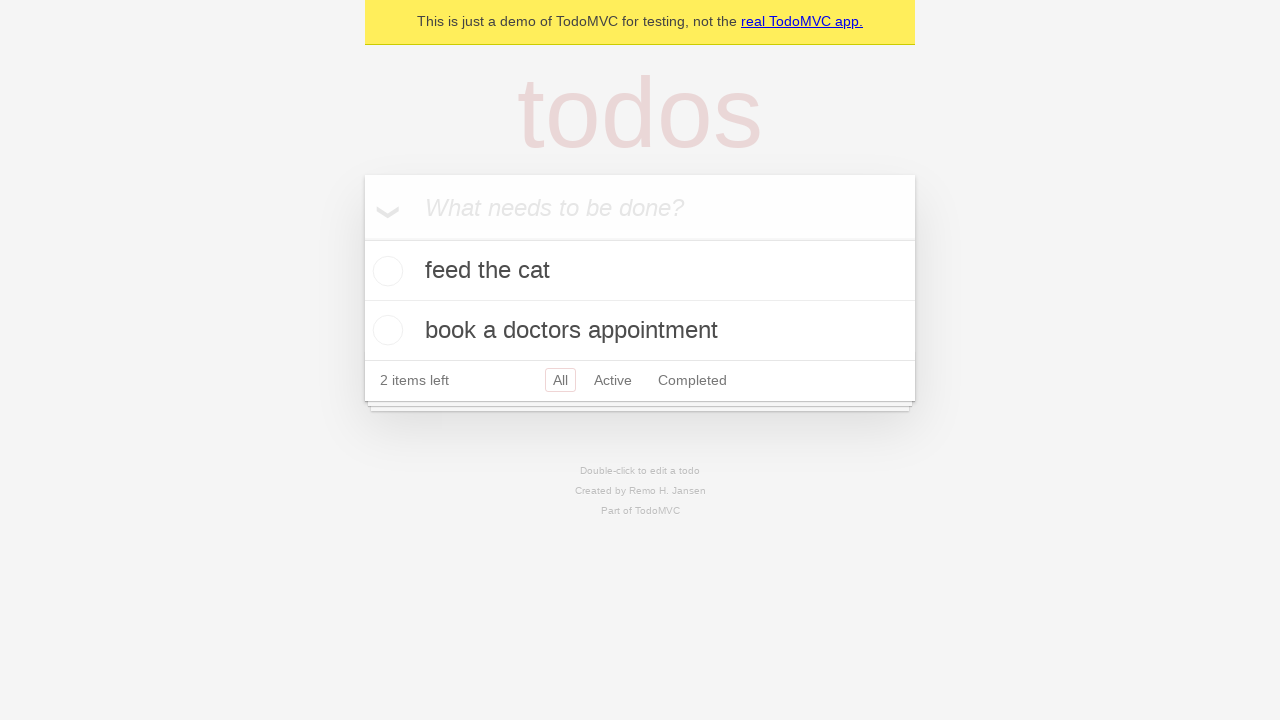

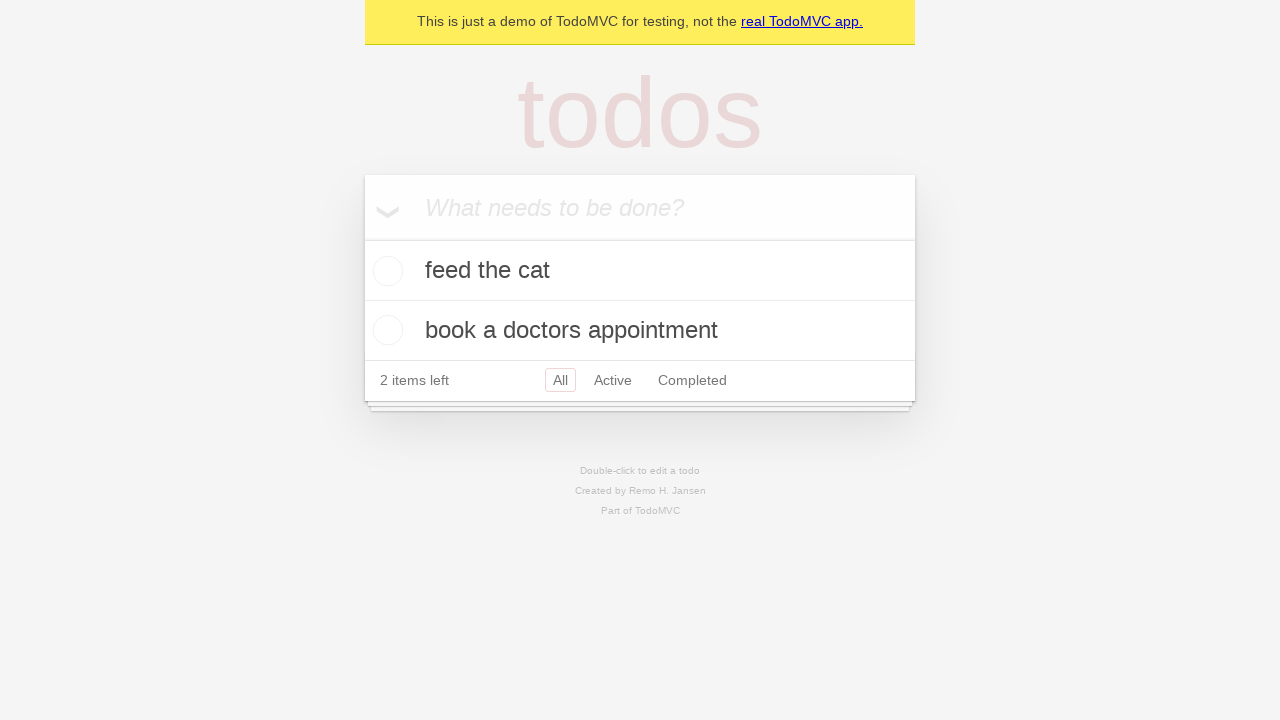